Tests dropdown list functionality by navigating to the dropdown page and selecting an option from the dropdown menu by visible text

Starting URL: http://the-internet.herokuapp.com/

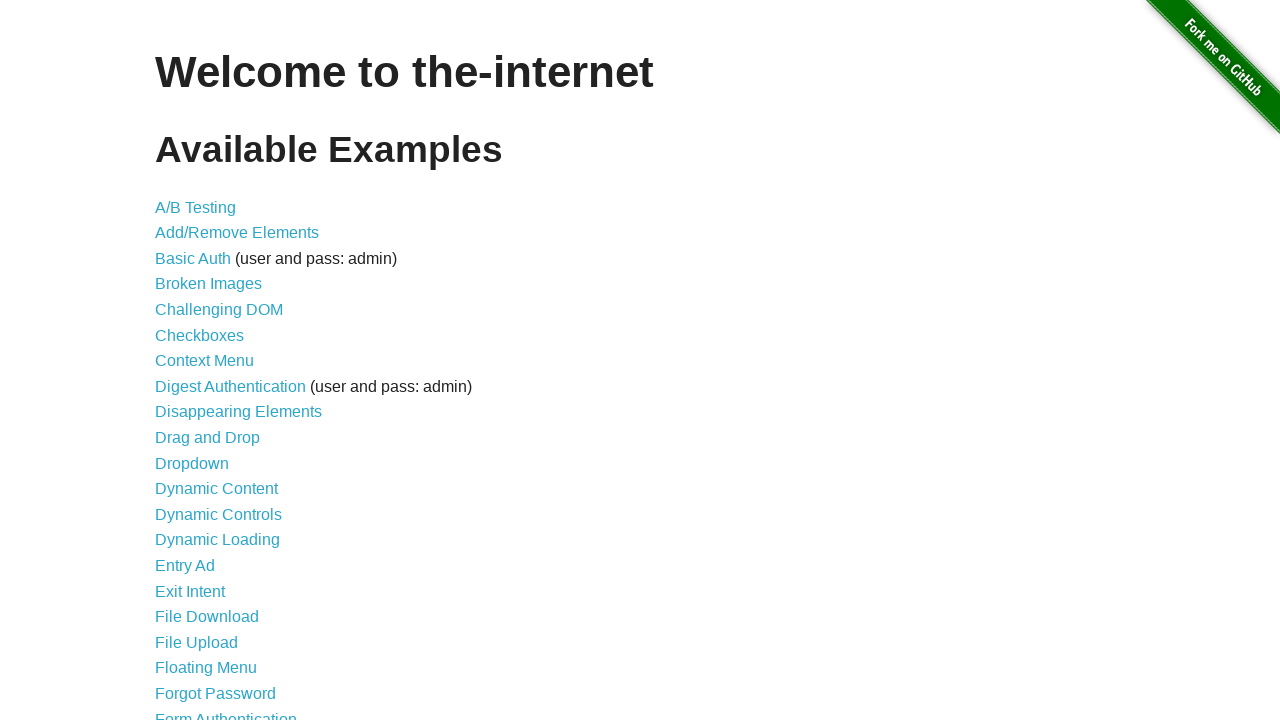

Clicked on the Dropdown link to navigate to dropdown page at (192, 463) on text=Dropdown
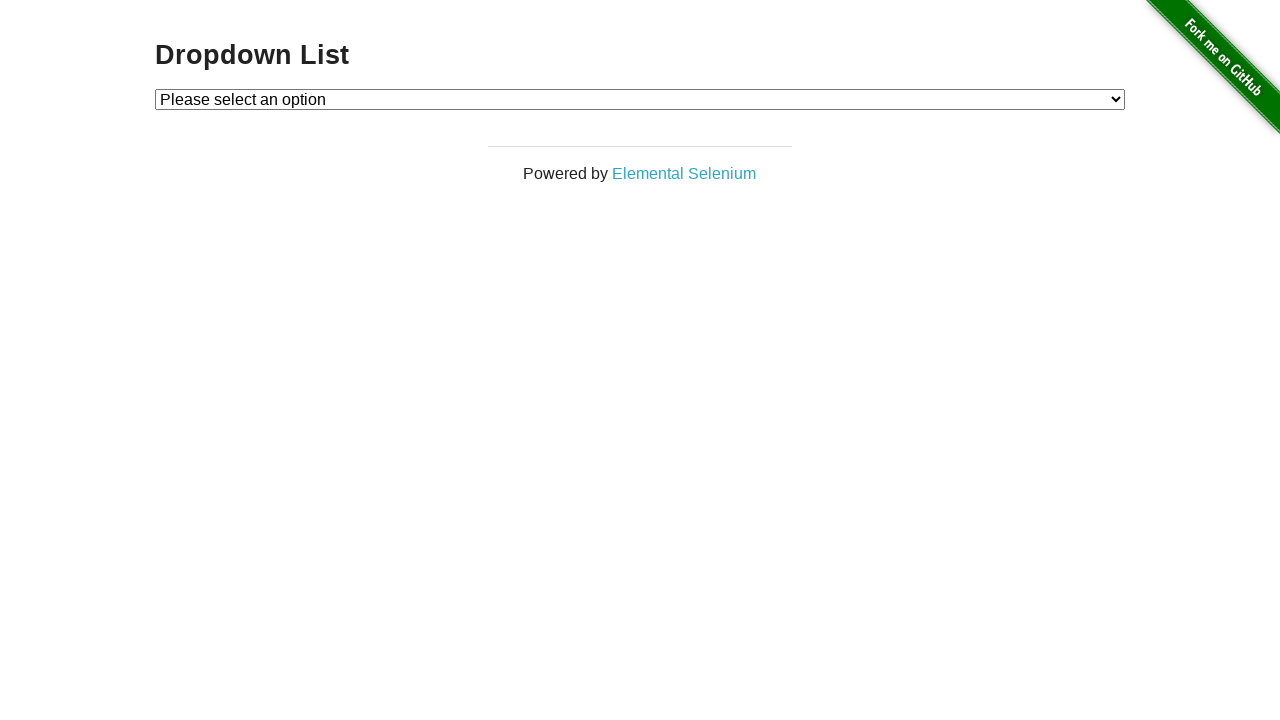

Selected 'Option 2' from the dropdown menu on #dropdown
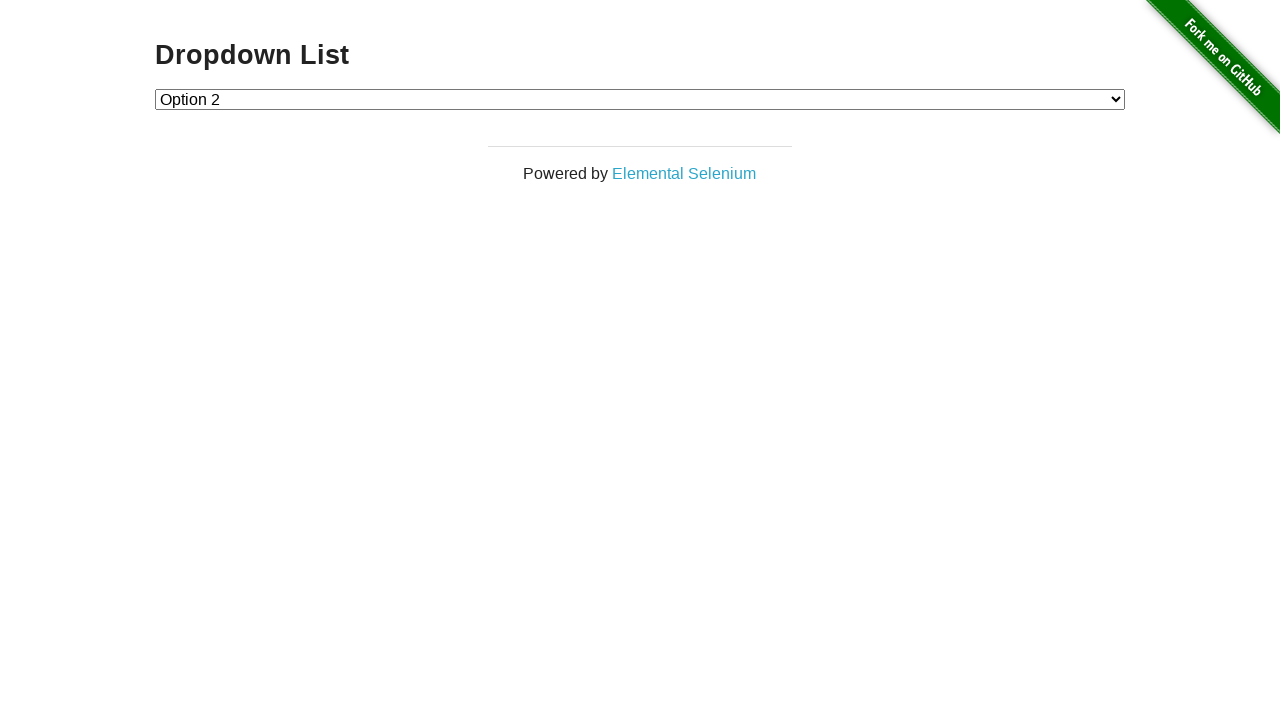

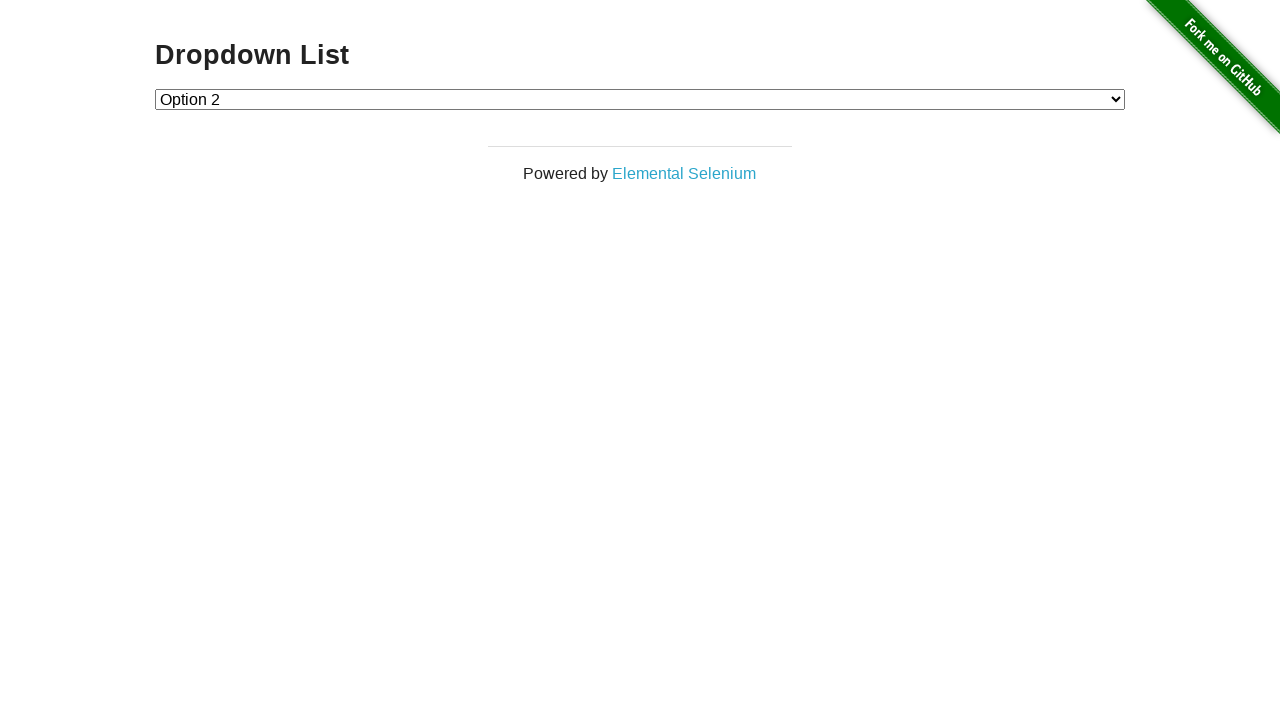